Tests Indian Railways train search functionality by entering departure and arrival stations, disabling date selection, and verifying train list results are displayed

Starting URL: https://erail.in/

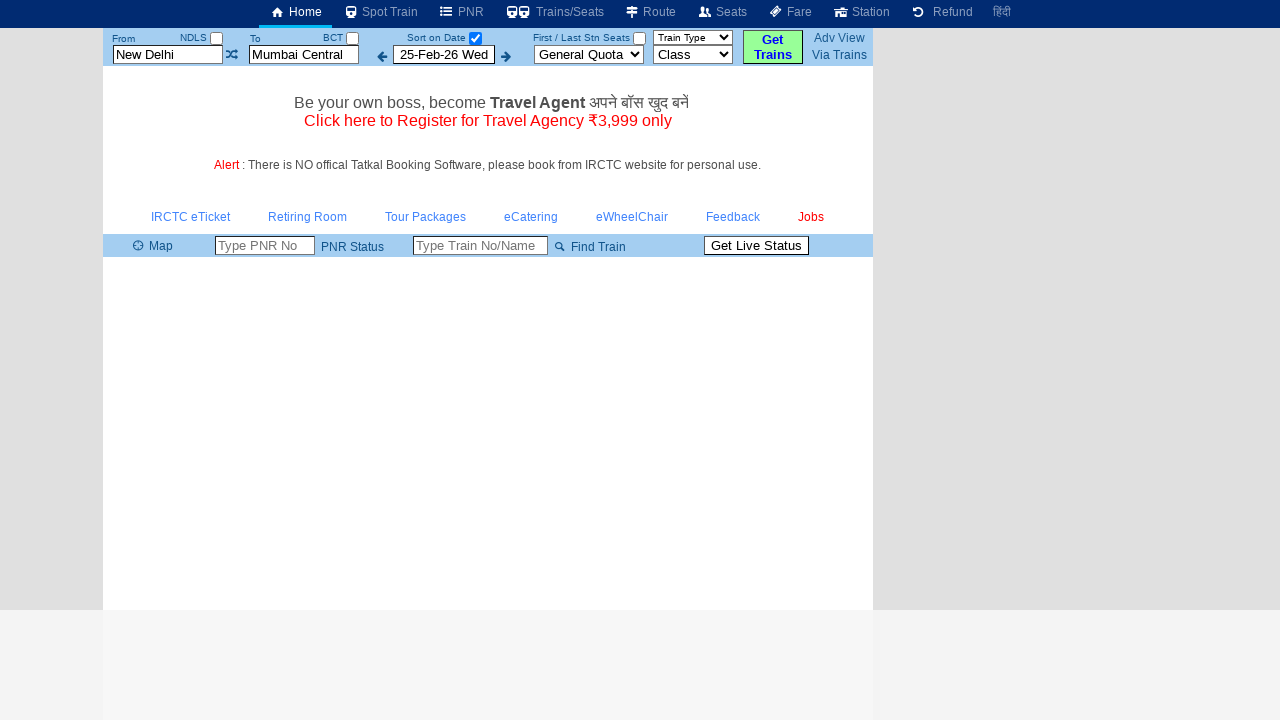

Cleared departure station input field on xpath=//input[@id='txtStationFrom']
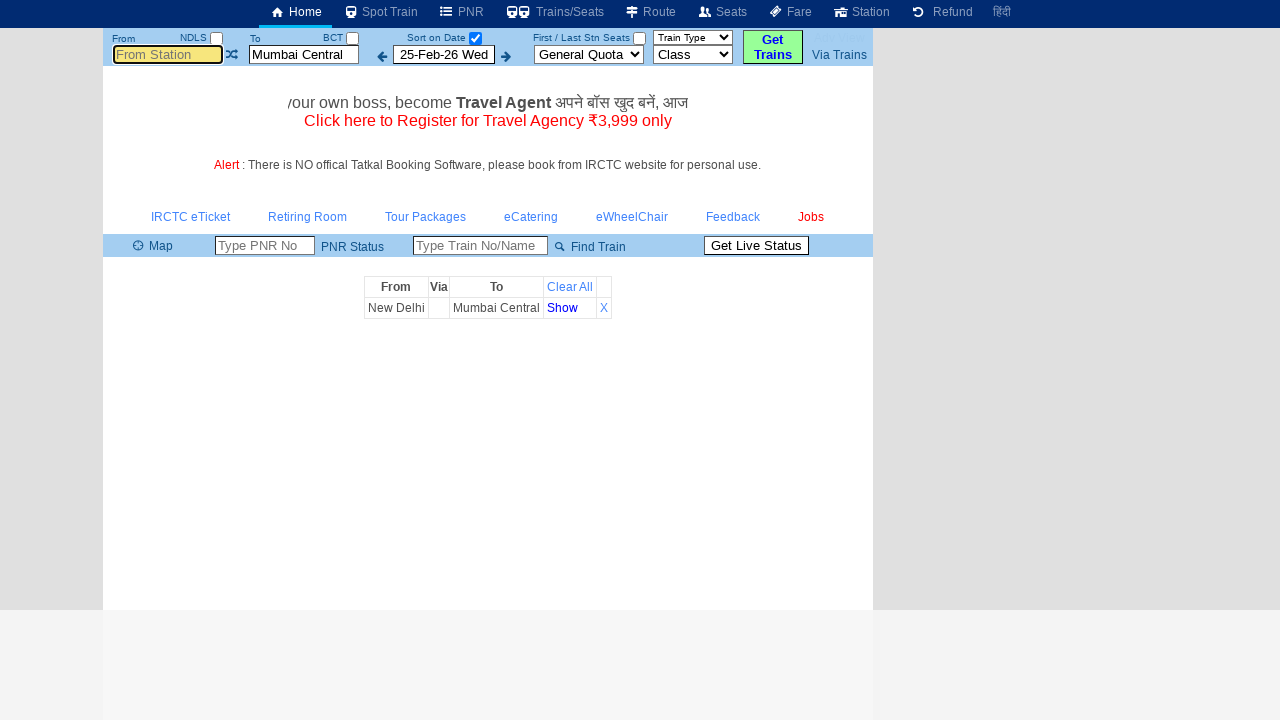

Entered 'ms' in departure station field on xpath=//input[@id='txtStationFrom']
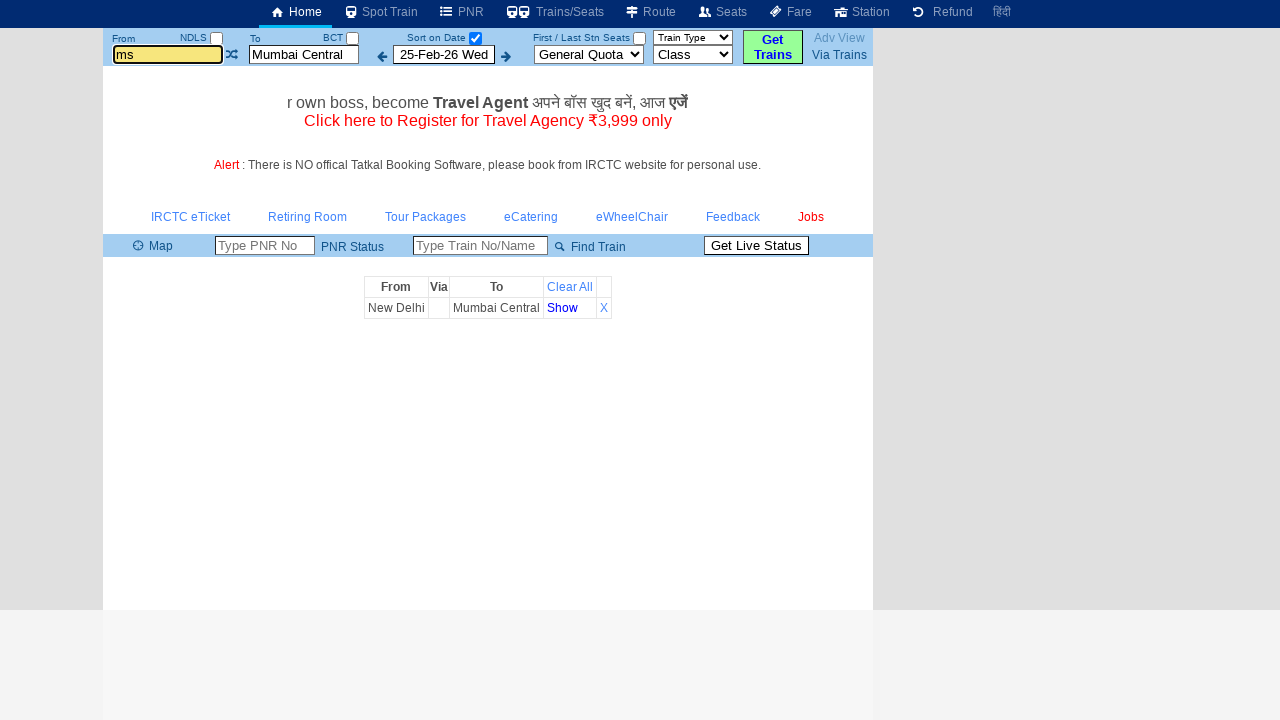

Pressed Enter to confirm departure station
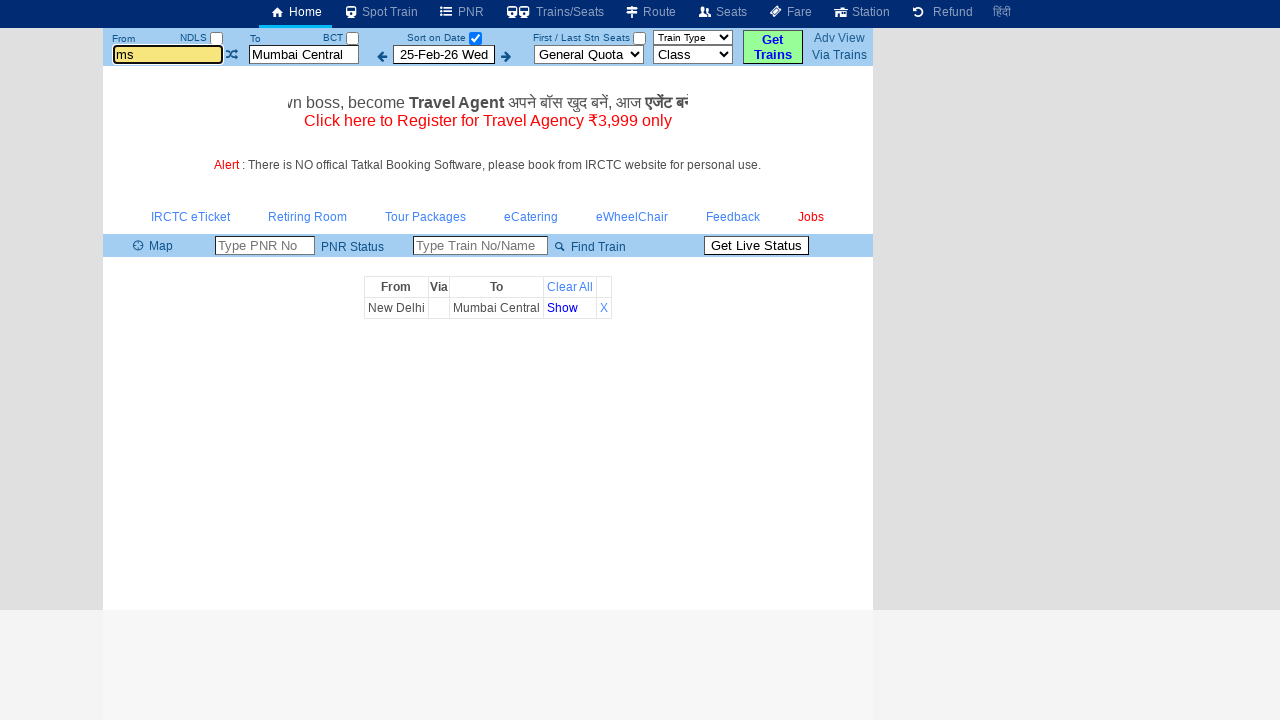

Cleared arrival station input field on xpath=//input[@id='txtStationTo']
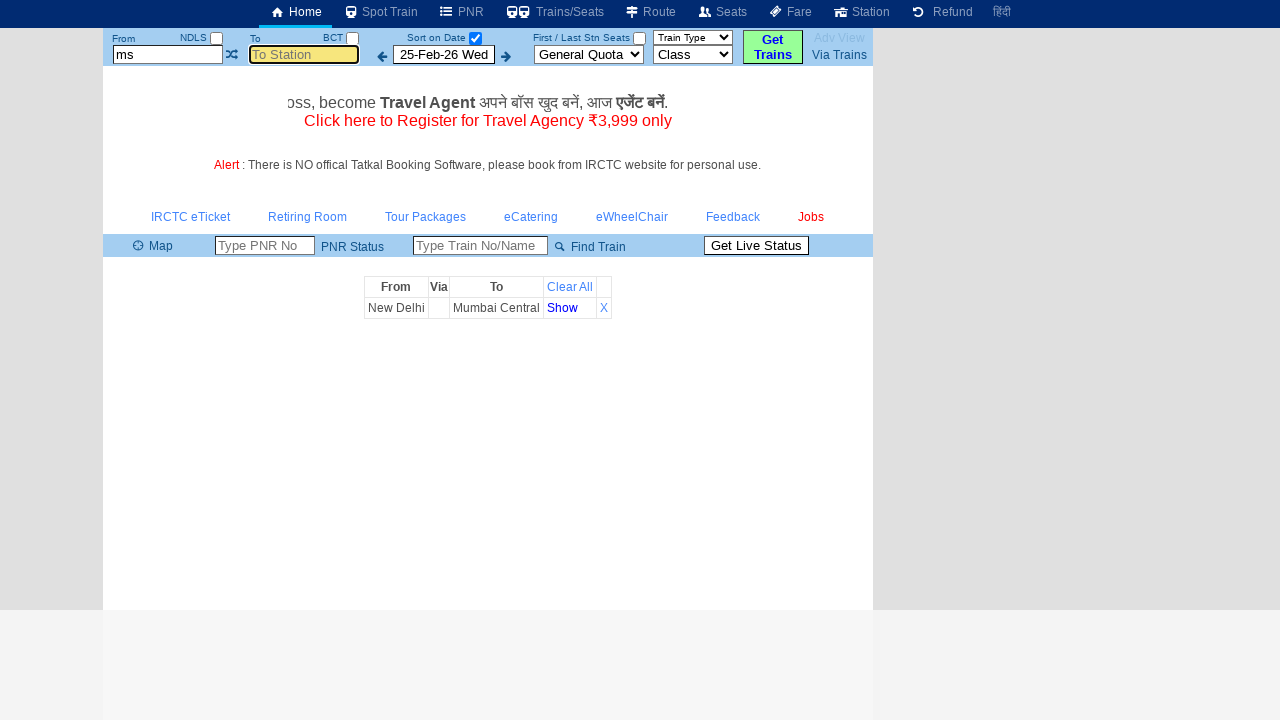

Entered 'cape' in arrival station field on xpath=//input[@id='txtStationTo']
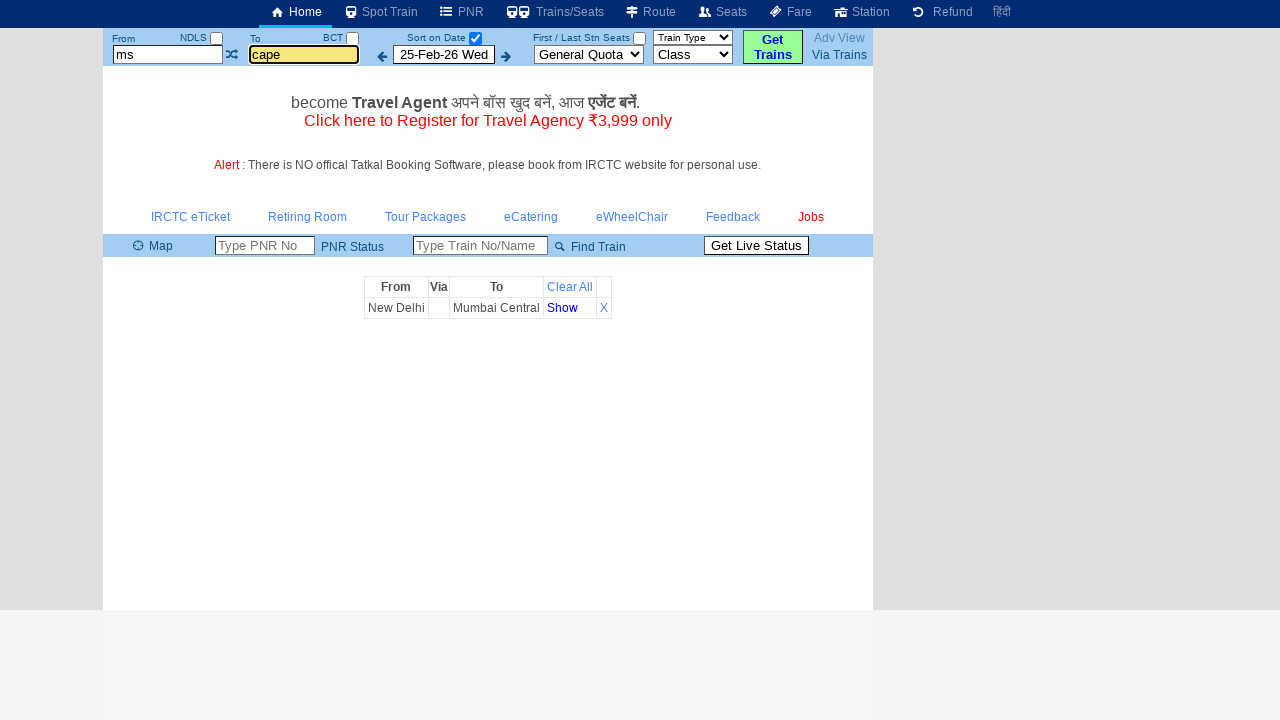

Pressed Enter to confirm arrival station
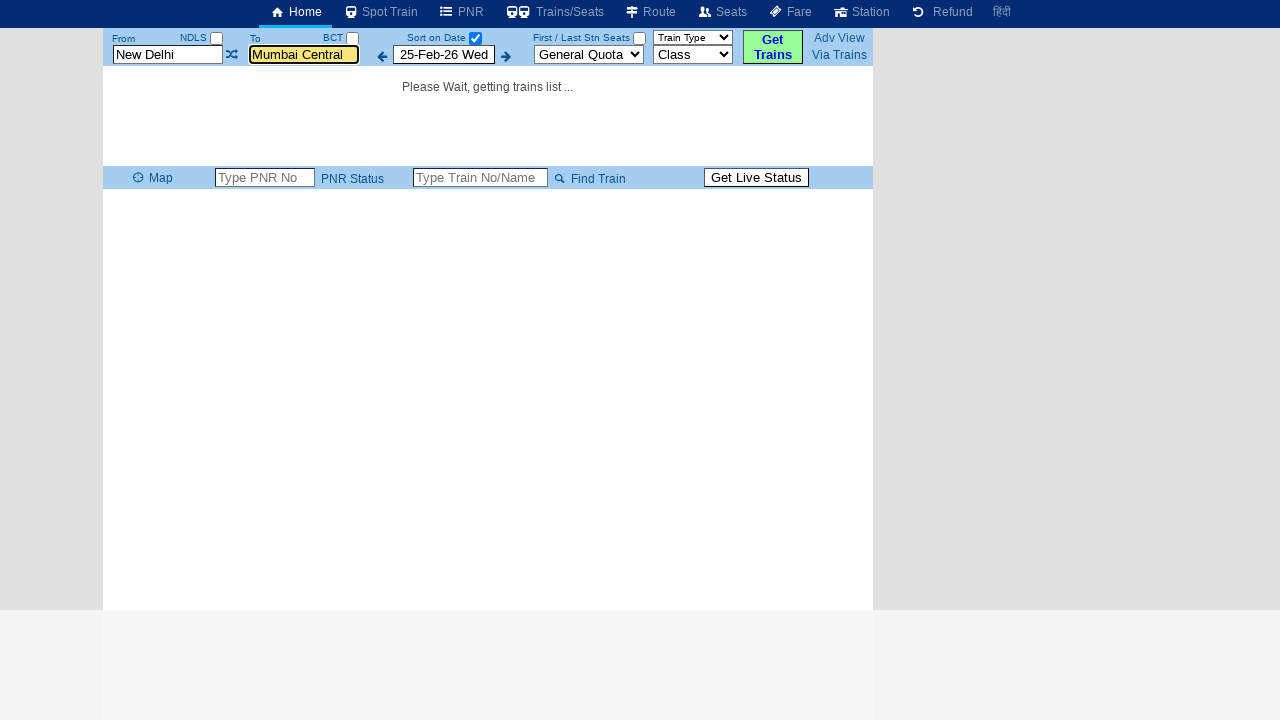

Unchecked 'Select Date Only' checkbox to display all trains at (436, 38) on xpath=//div[@id='divTopMenu']//label[@for='chkSelectDateOnly']
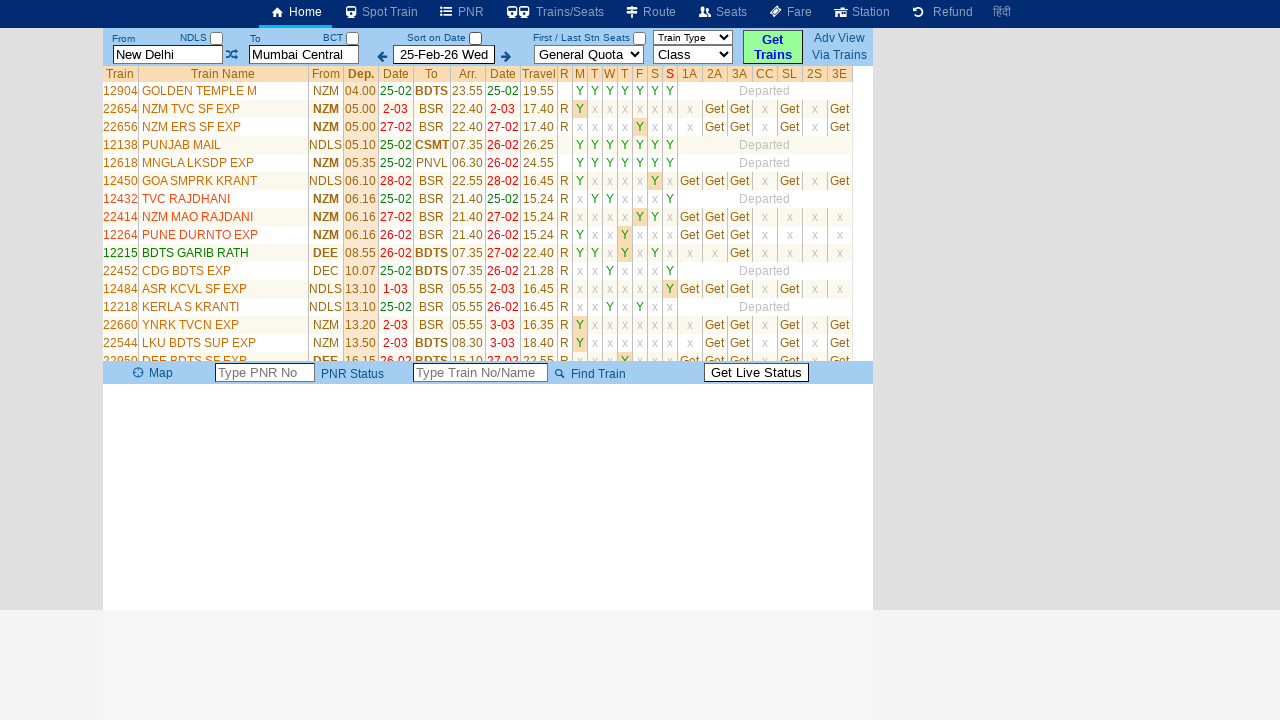

Train list table loaded successfully
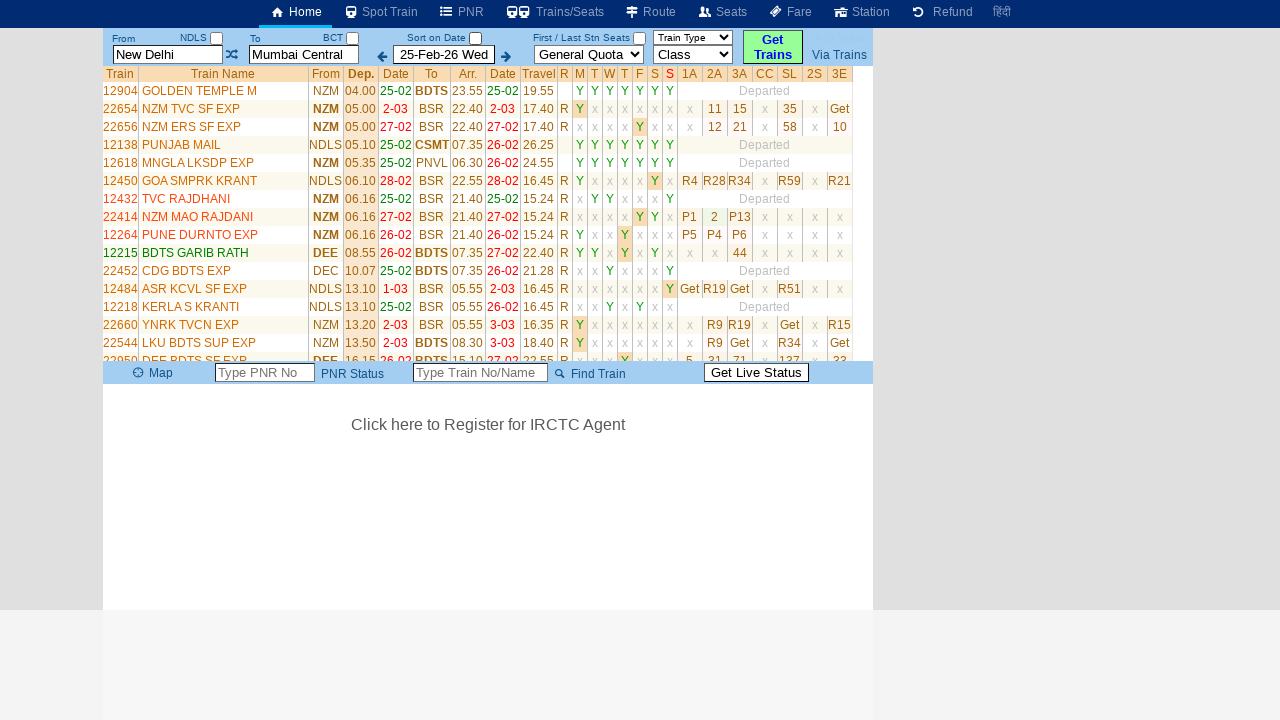

Counted 35 rows in train list table
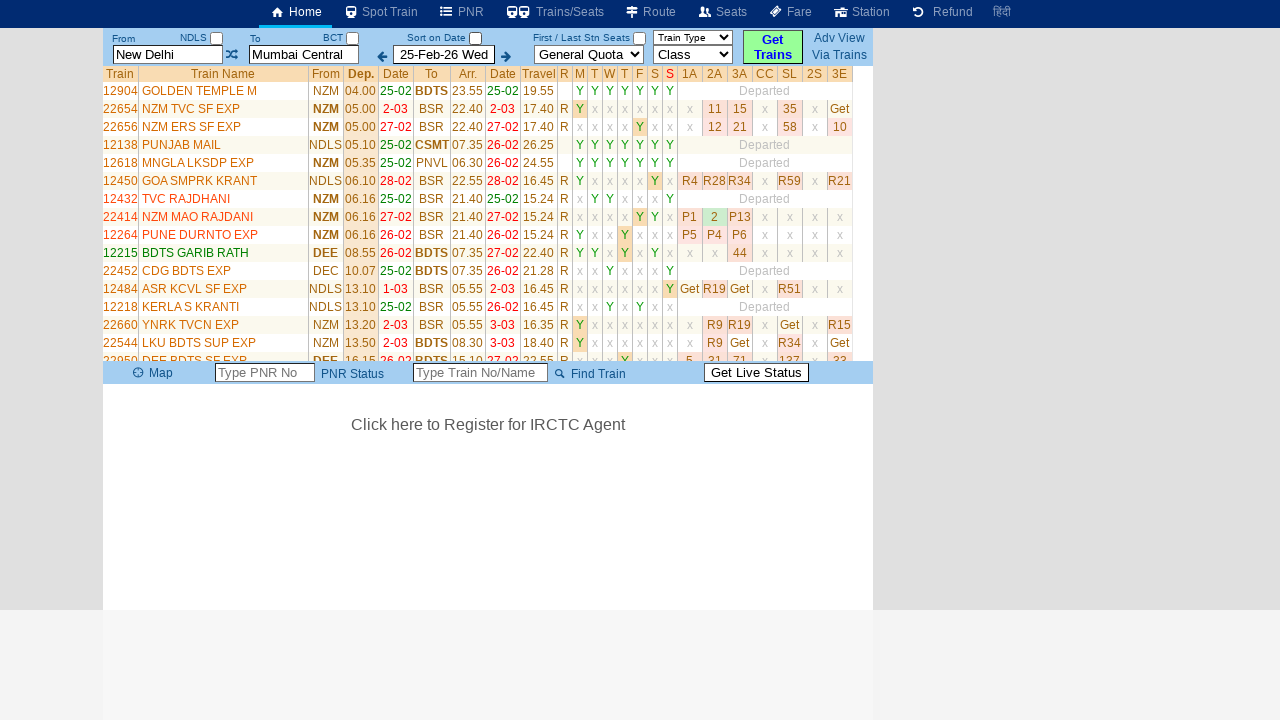

Retrieved first train name: GOLDEN TEMPLE M
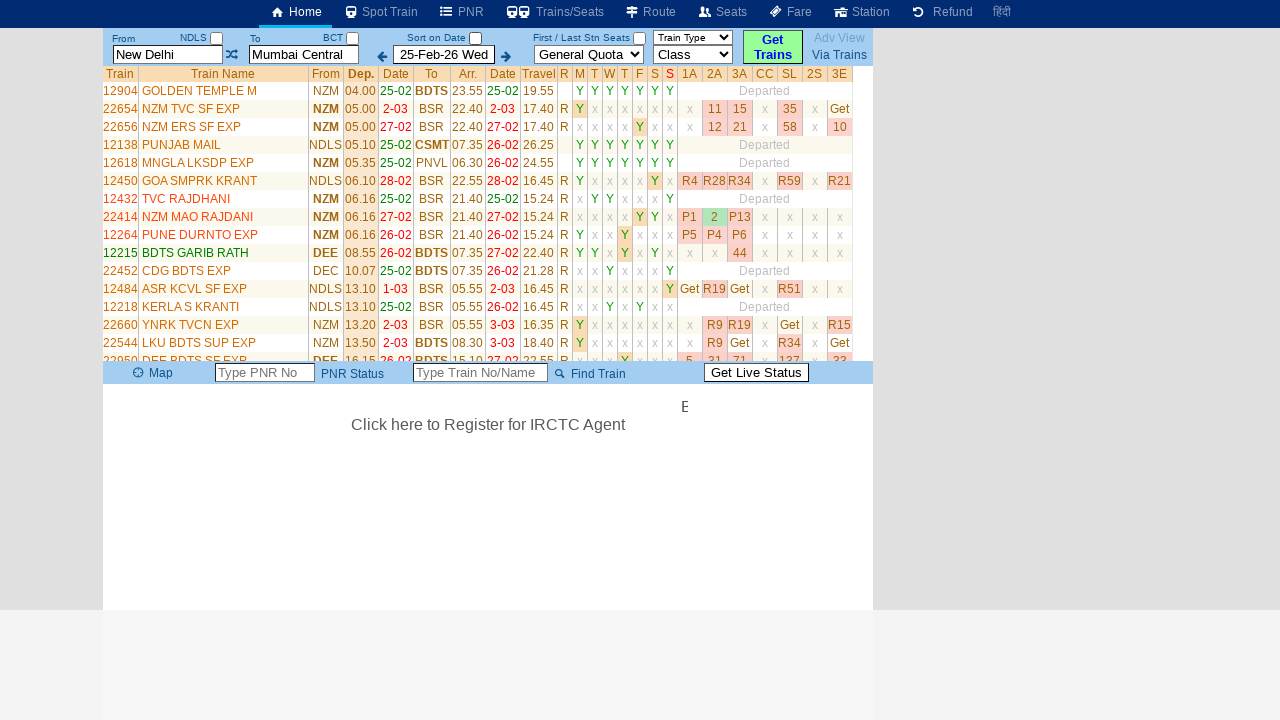

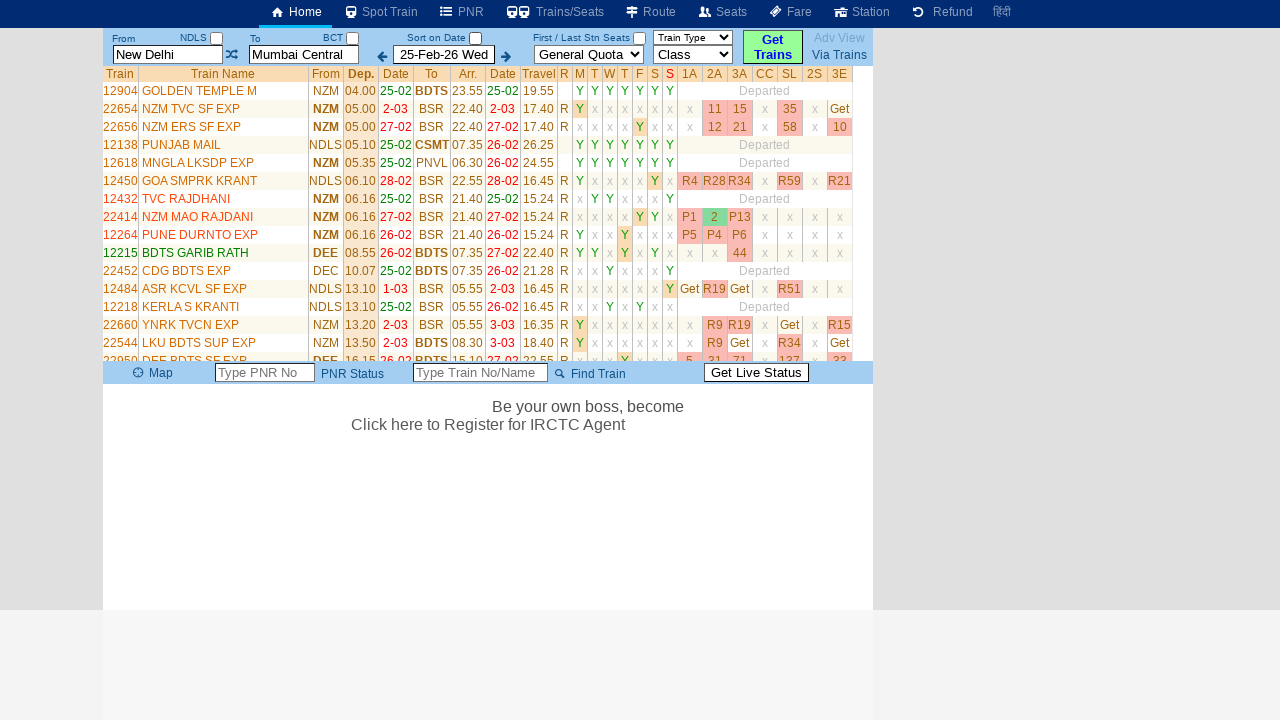